Tests alert handling by clicking a button that triggers an alert and then accepting the alert dialog

Starting URL: https://formy-project.herokuapp.com/switch-window

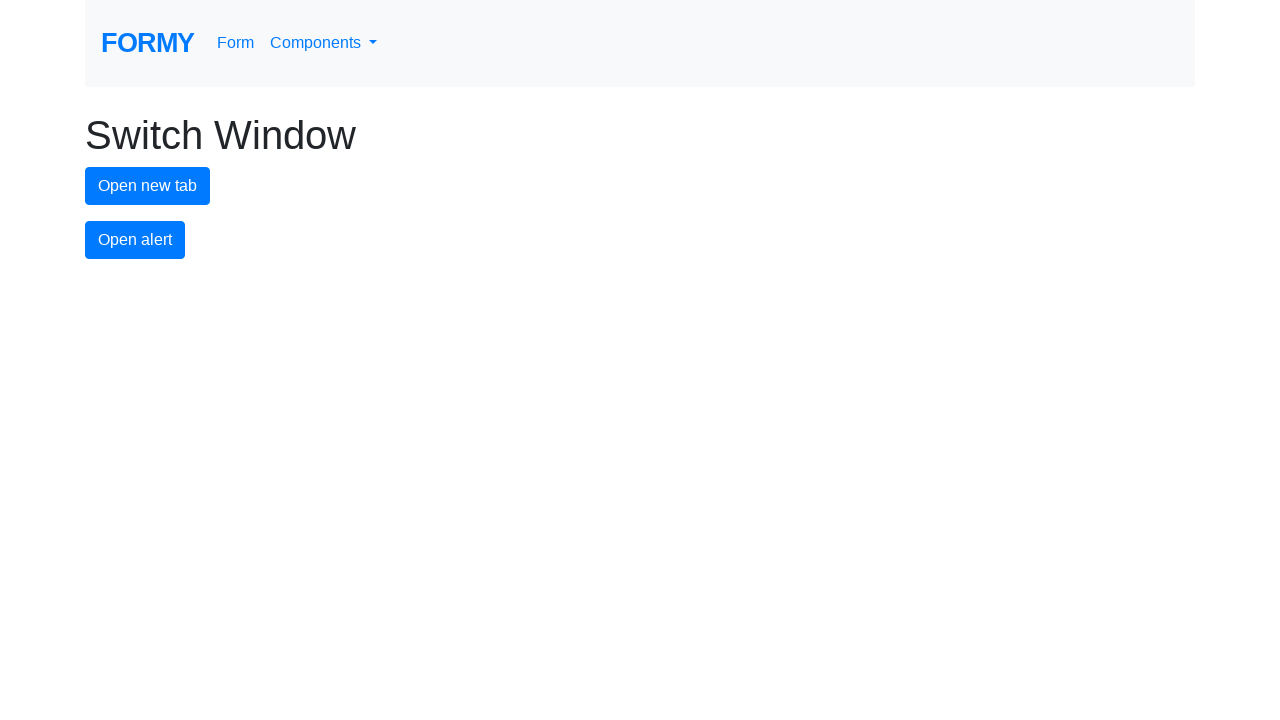

Set up dialog handler to automatically accept alerts
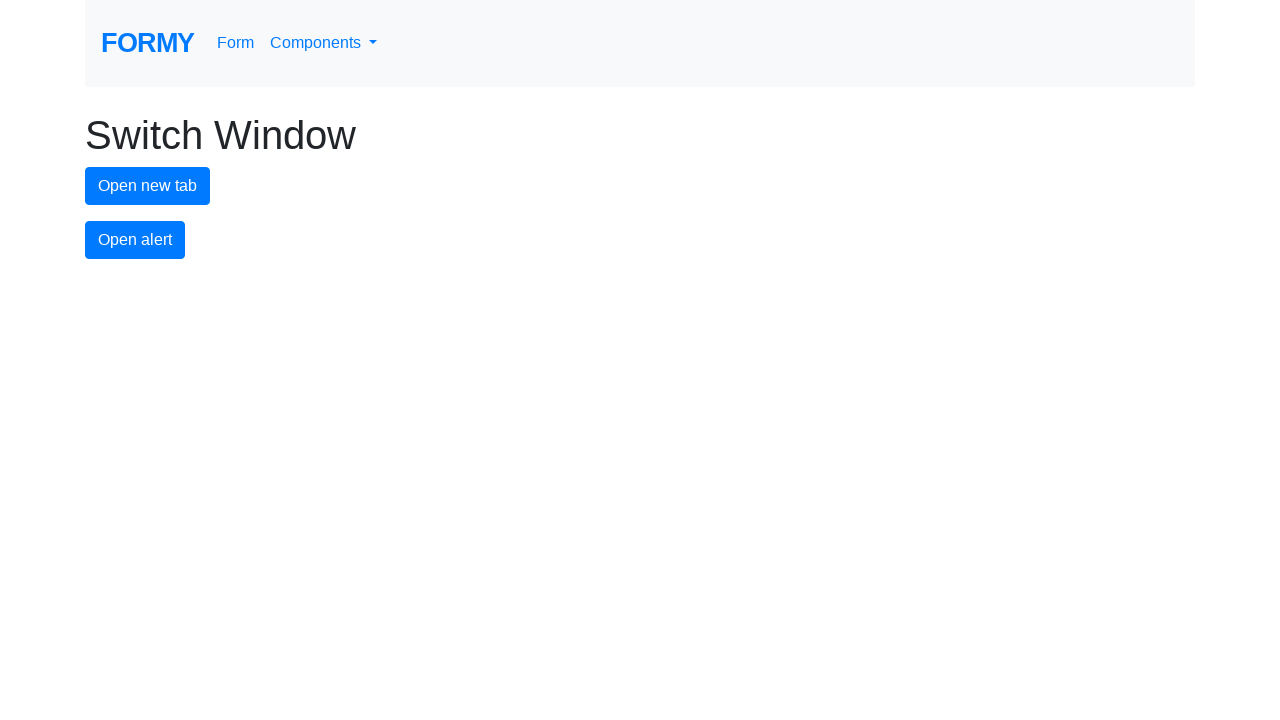

Clicked alert button to trigger the alert dialog at (135, 240) on #alert-button
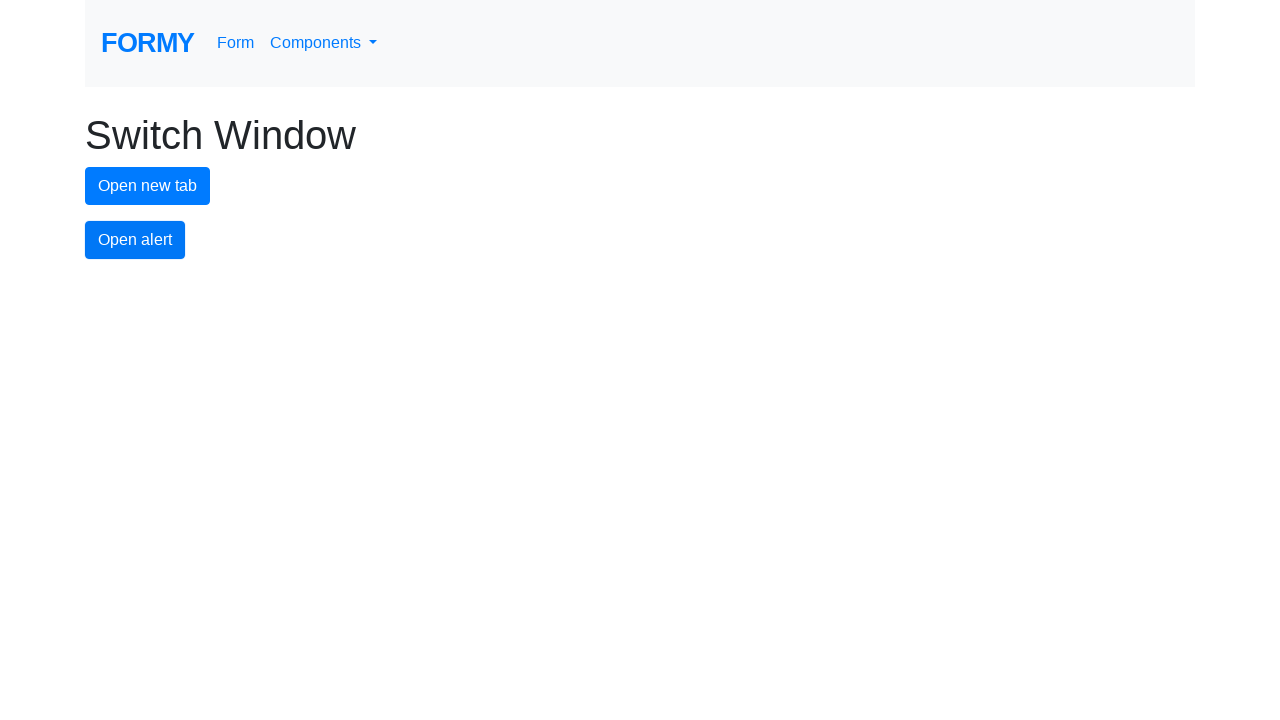

Waited 500ms for alert to be handled
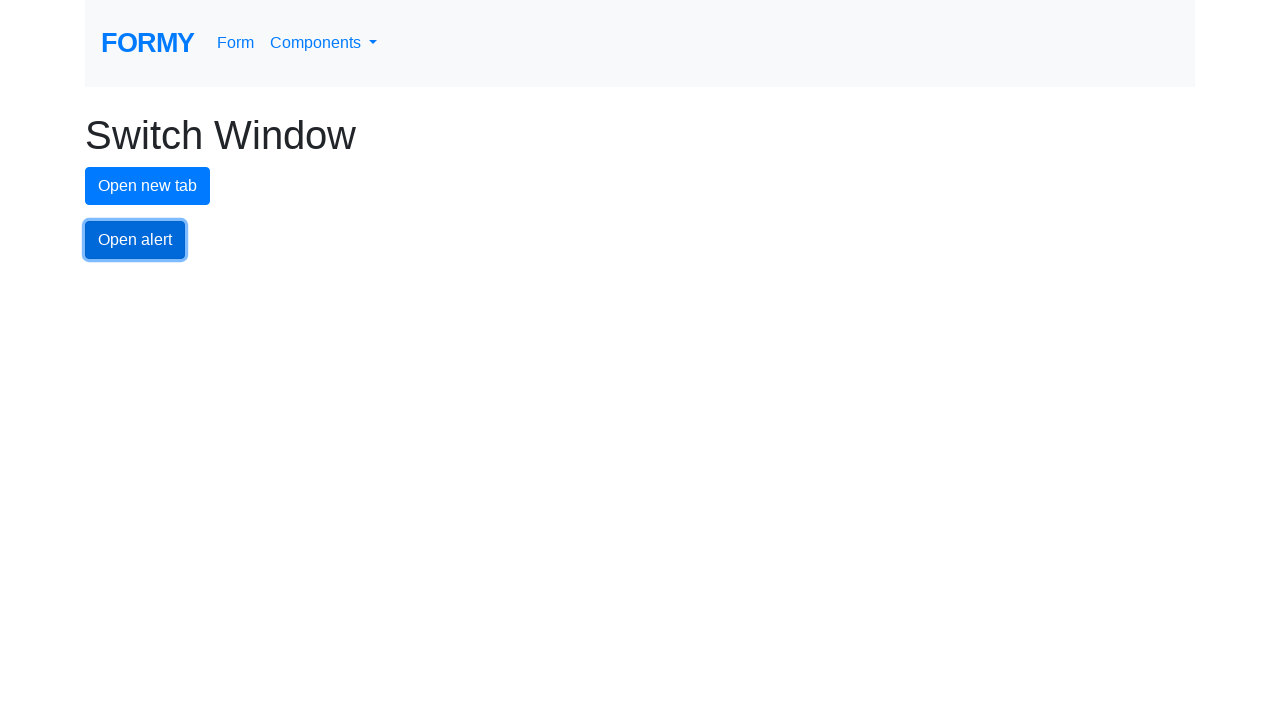

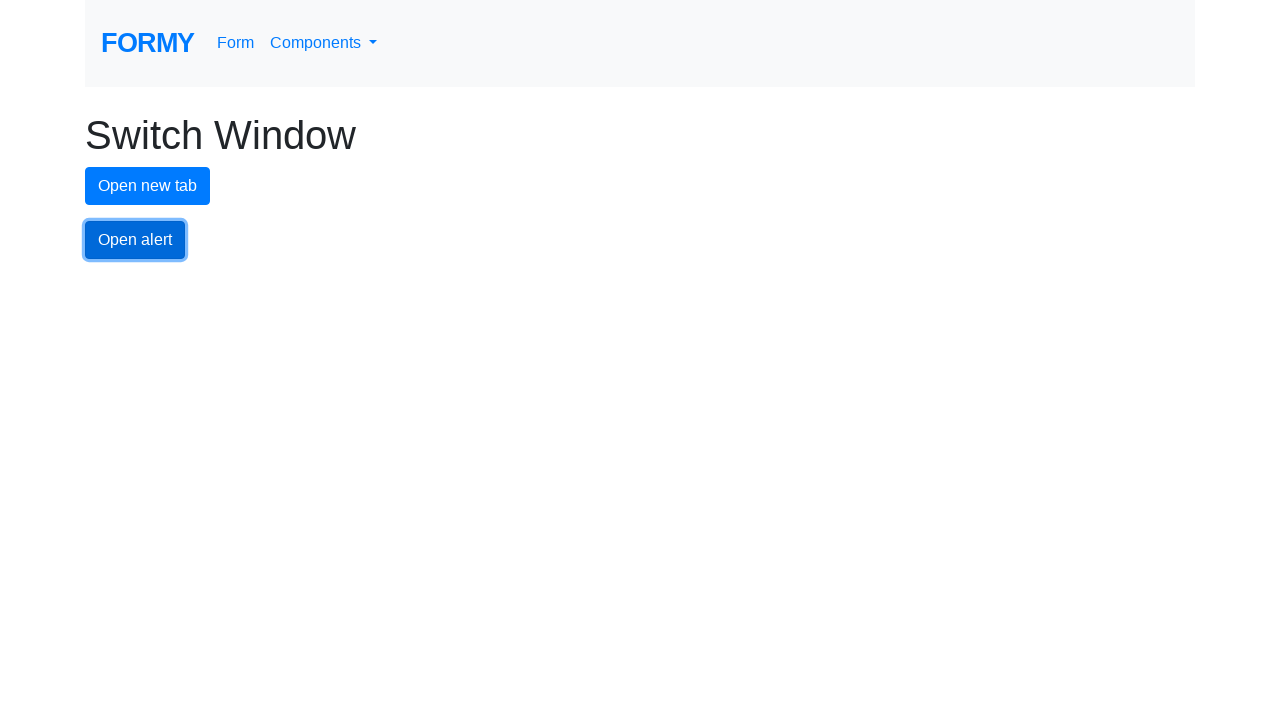